Navigates to Salesforce Australia homepage and verifies the page loads successfully by waiting for the page to be ready.

Starting URL: https://www.salesforce.com/au/

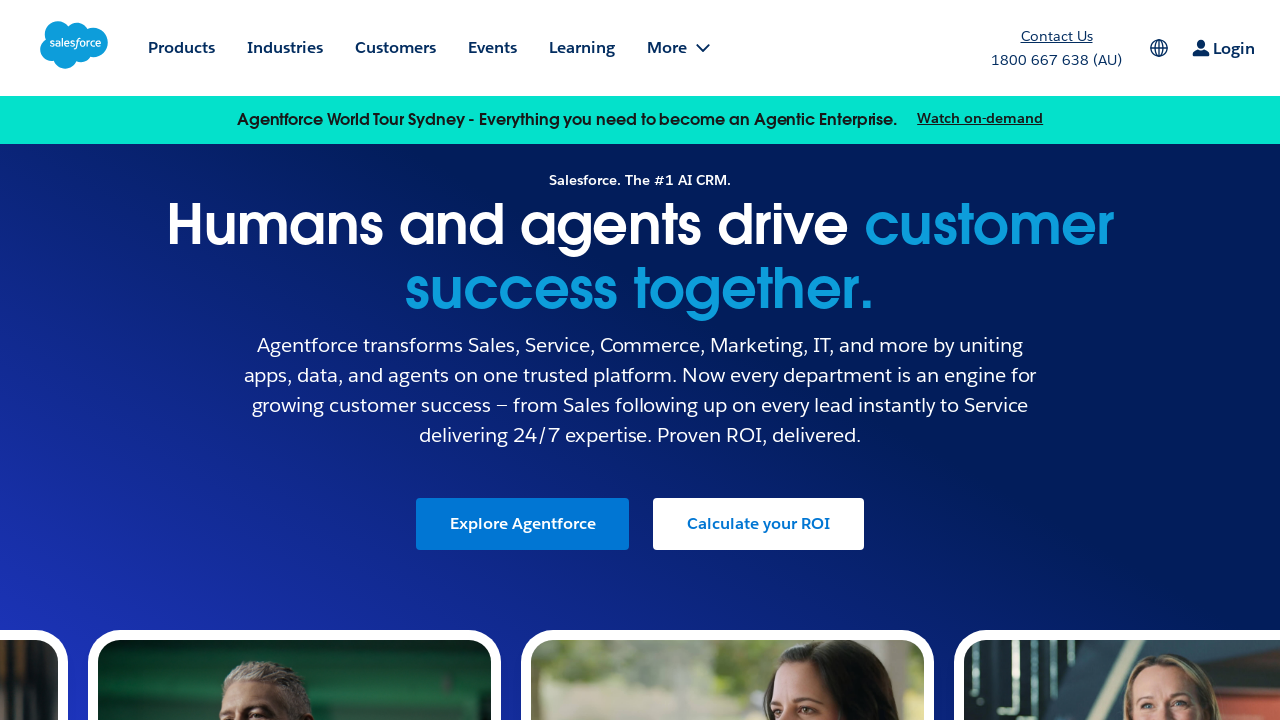

Waited for page to reach networkidle state
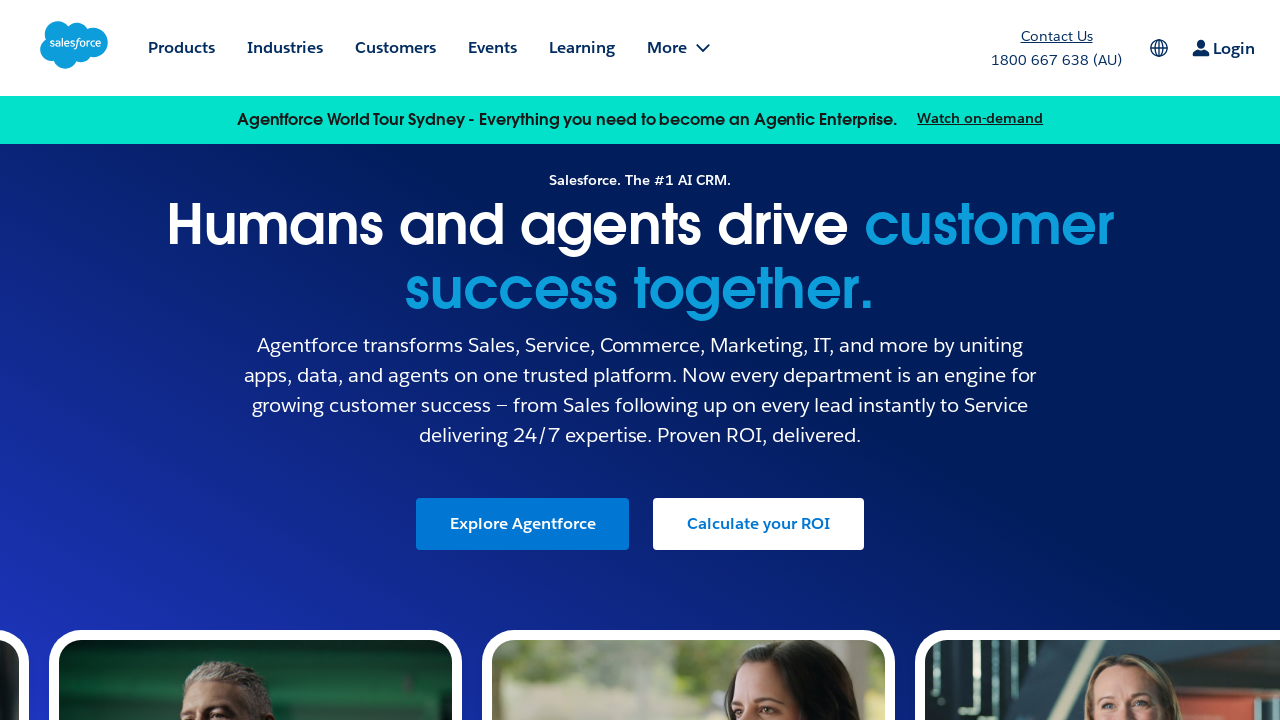

Verified body element is present on Salesforce Australia homepage
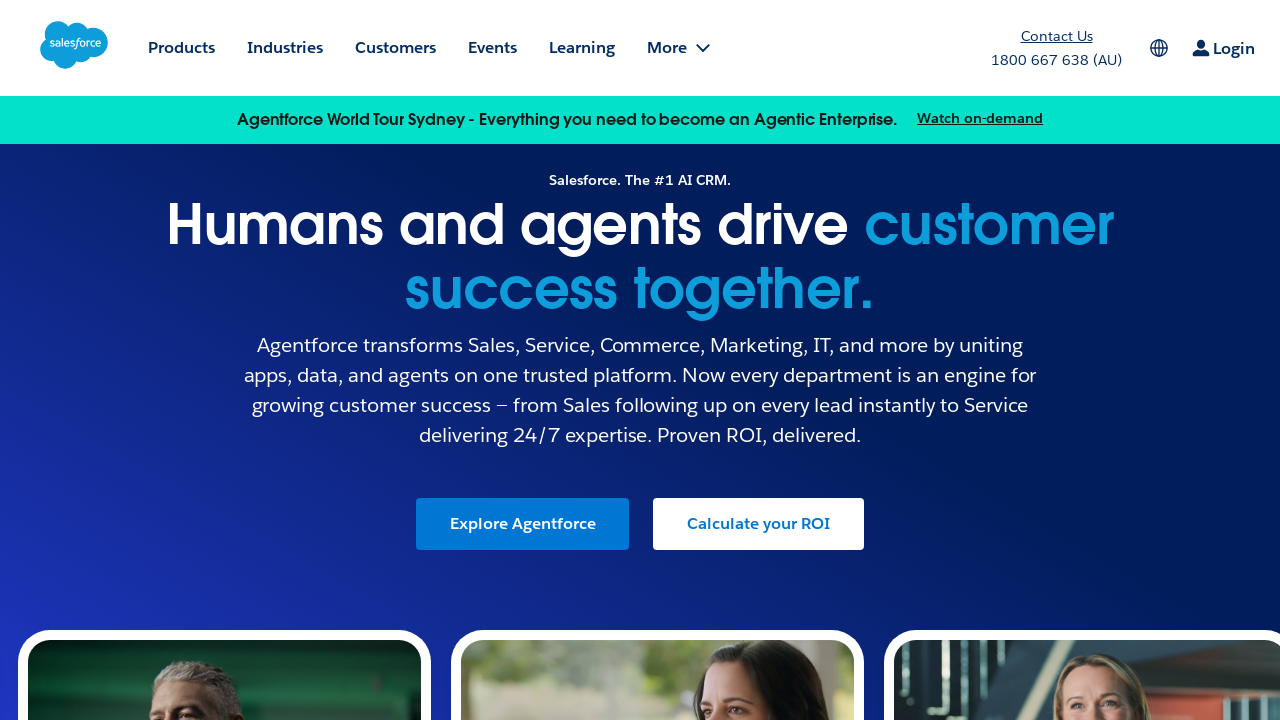

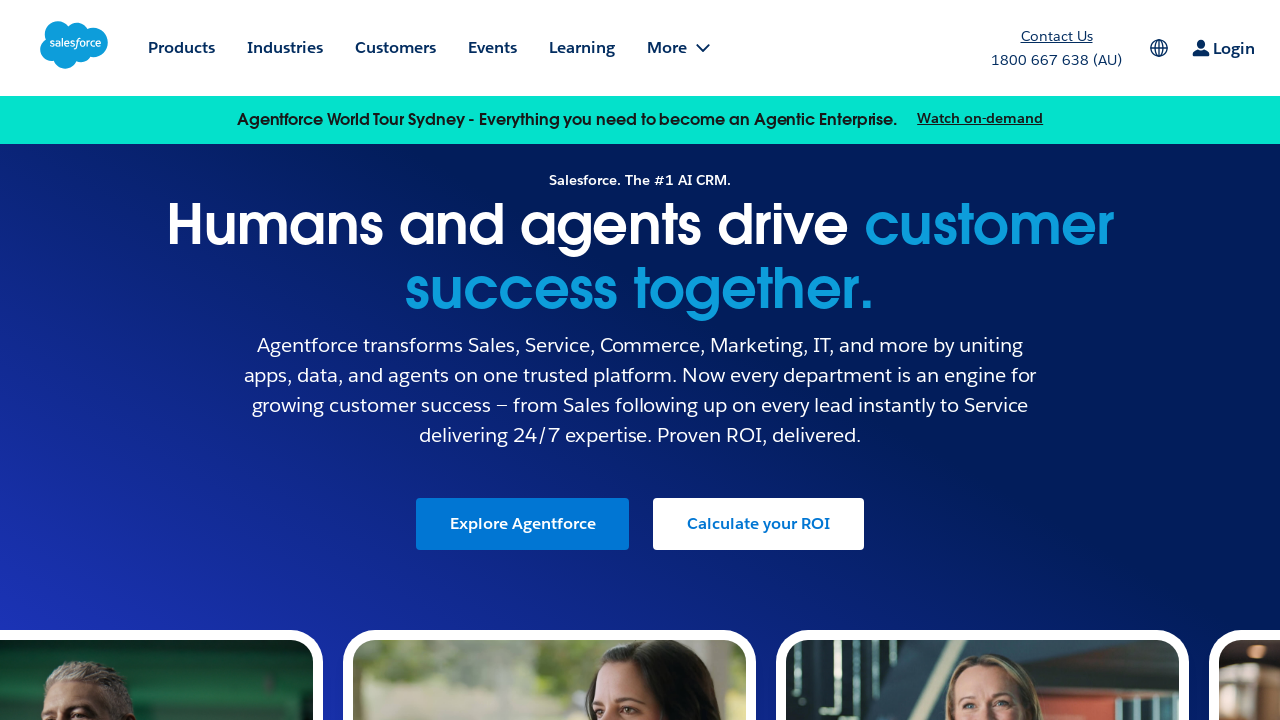